Tests tooltip functionality by hovering over a button element and verifying that the tooltip text appears correctly.

Starting URL: https://demoqa.com/tool-tips/

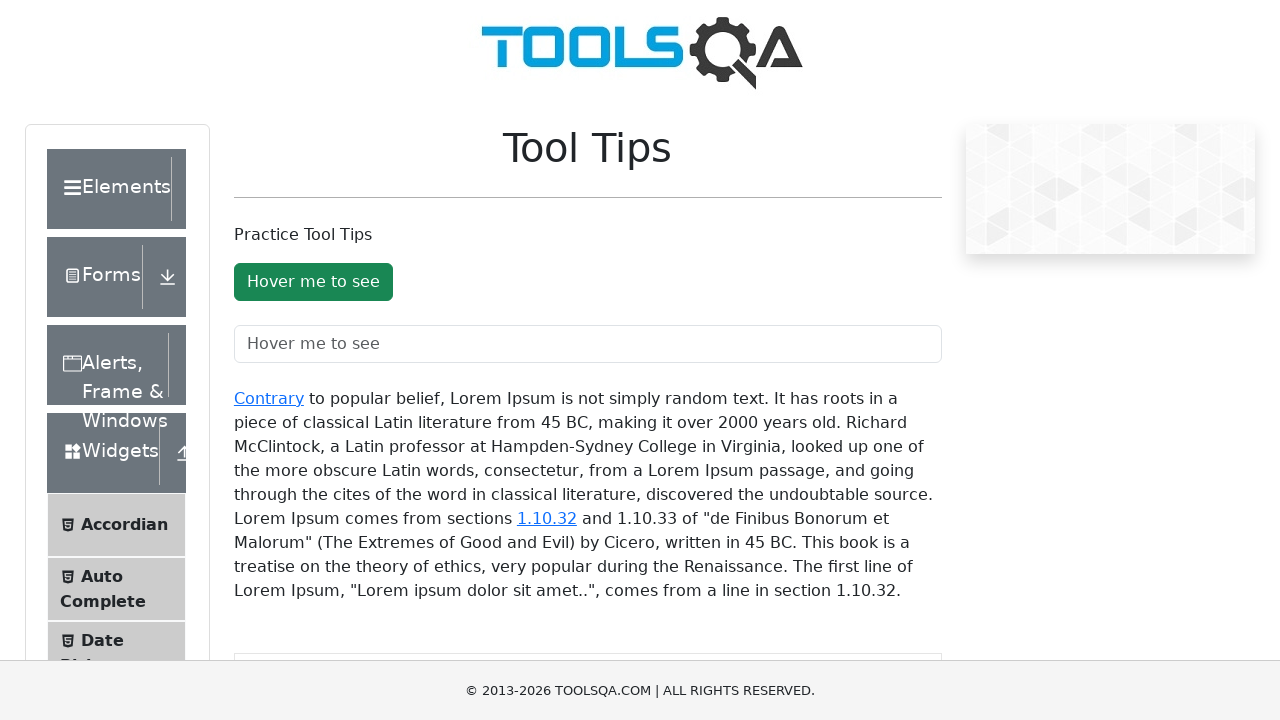

Hovered over 'Hover me to see' button to trigger tooltip at (313, 282) on xpath=//button[normalize-space()='Hover me to see']
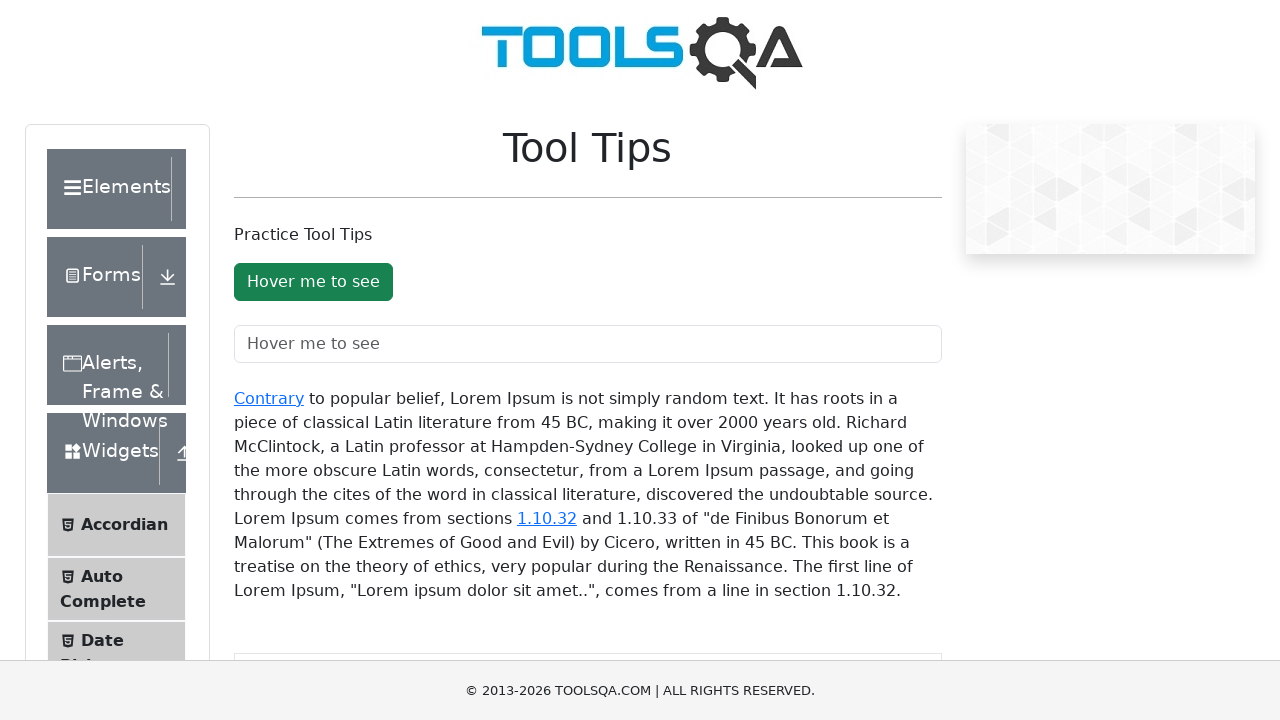

Tooltip with text 'You hovered over the Button' appeared
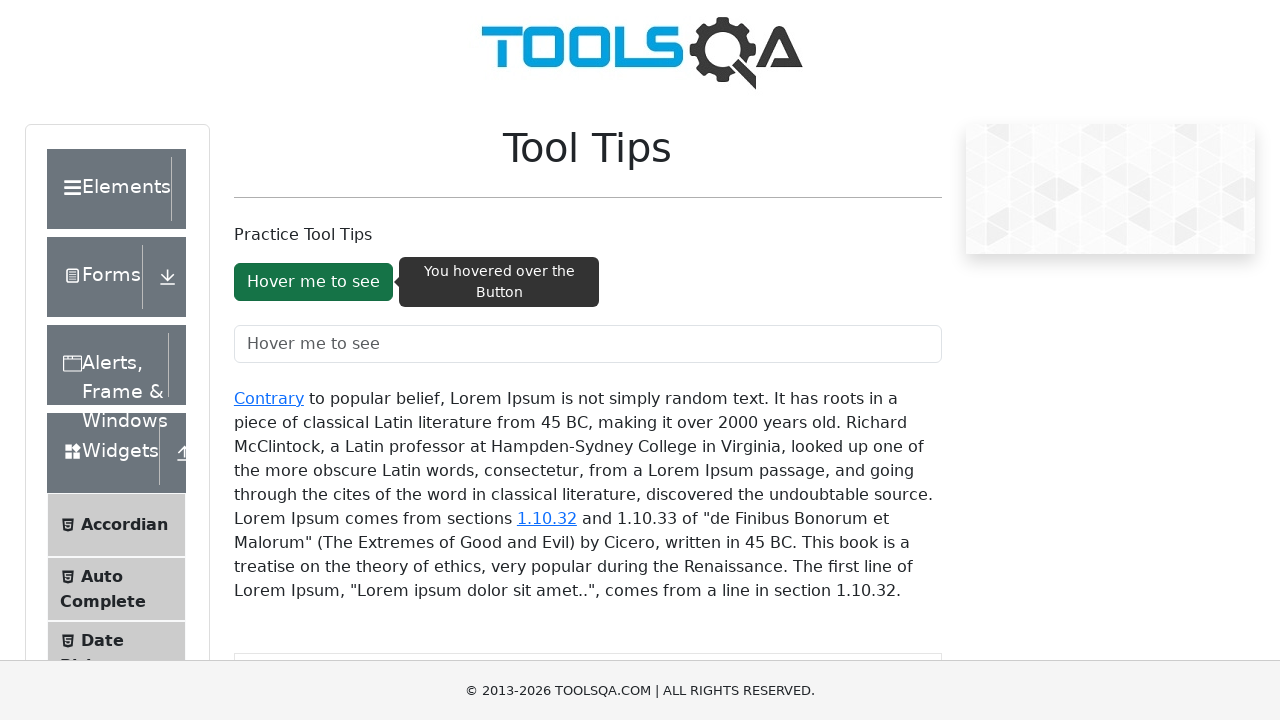

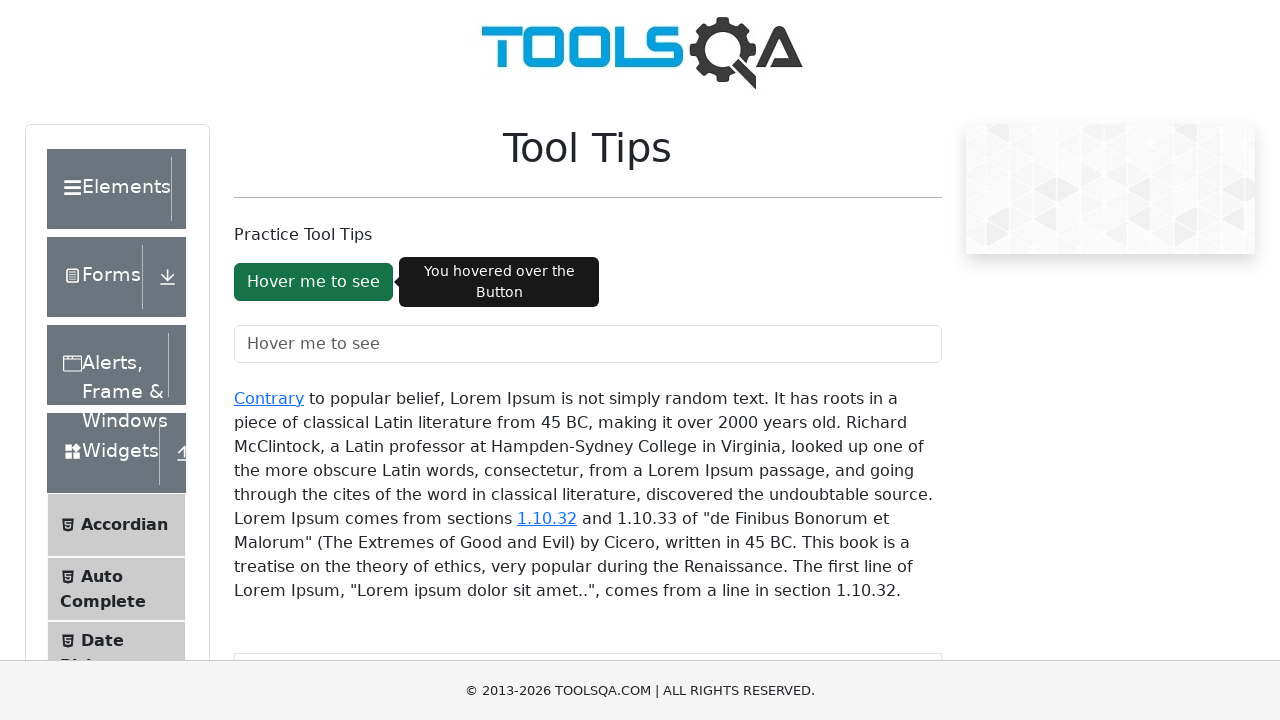